Verifies that a checkbox on the test page is selected

Starting URL: http://www.testdiary.com/training/selenium/selenium-test-page/

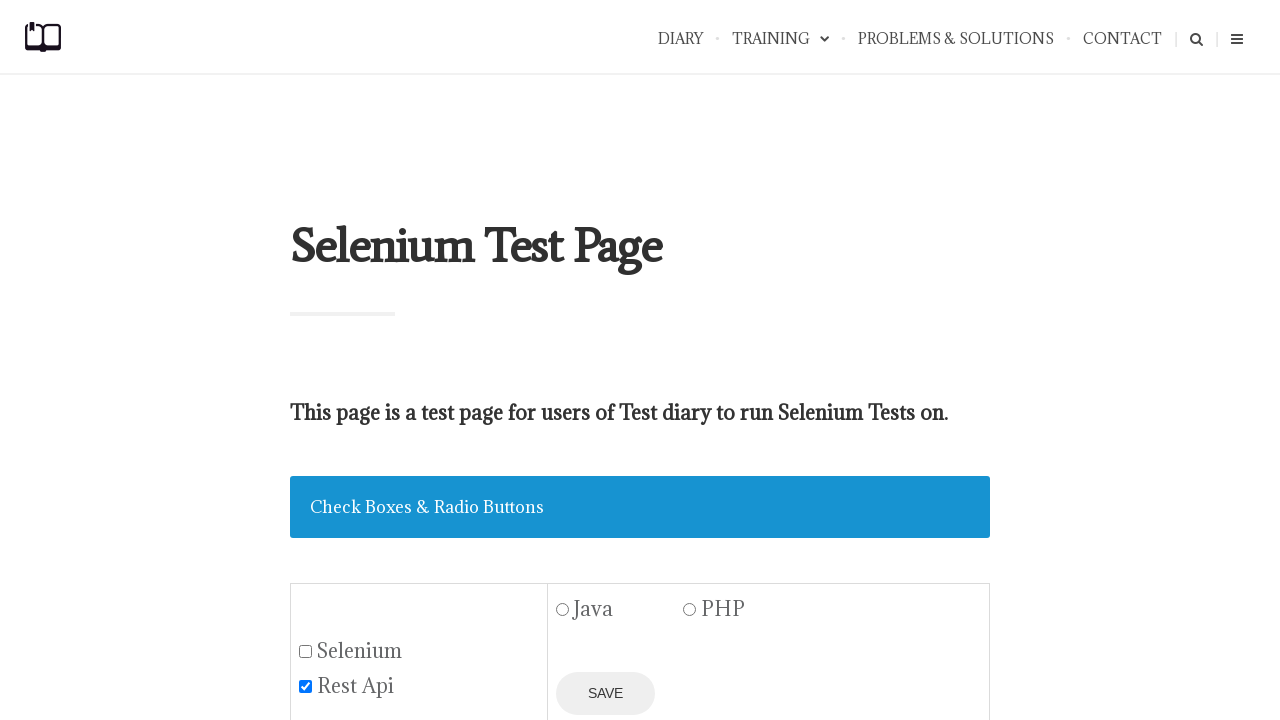

Navigated to the Selenium test page
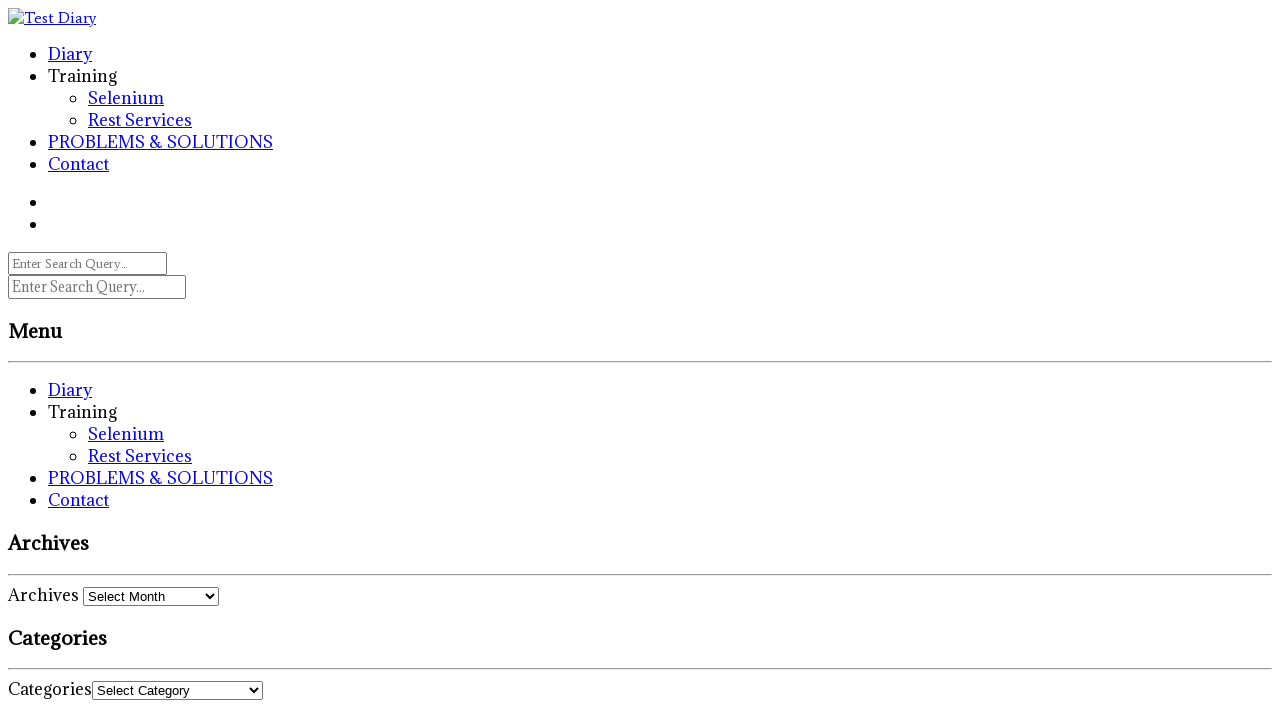

Located the REST API checkbox element
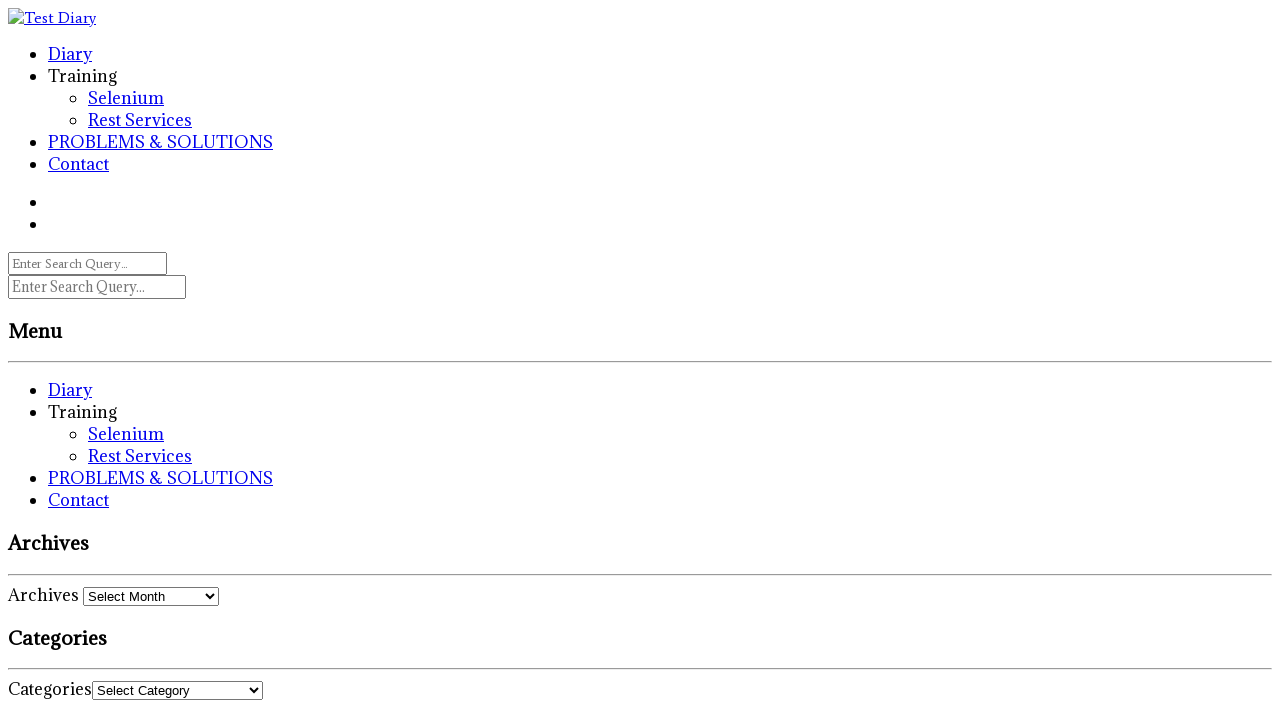

Verified that the REST API checkbox is selected
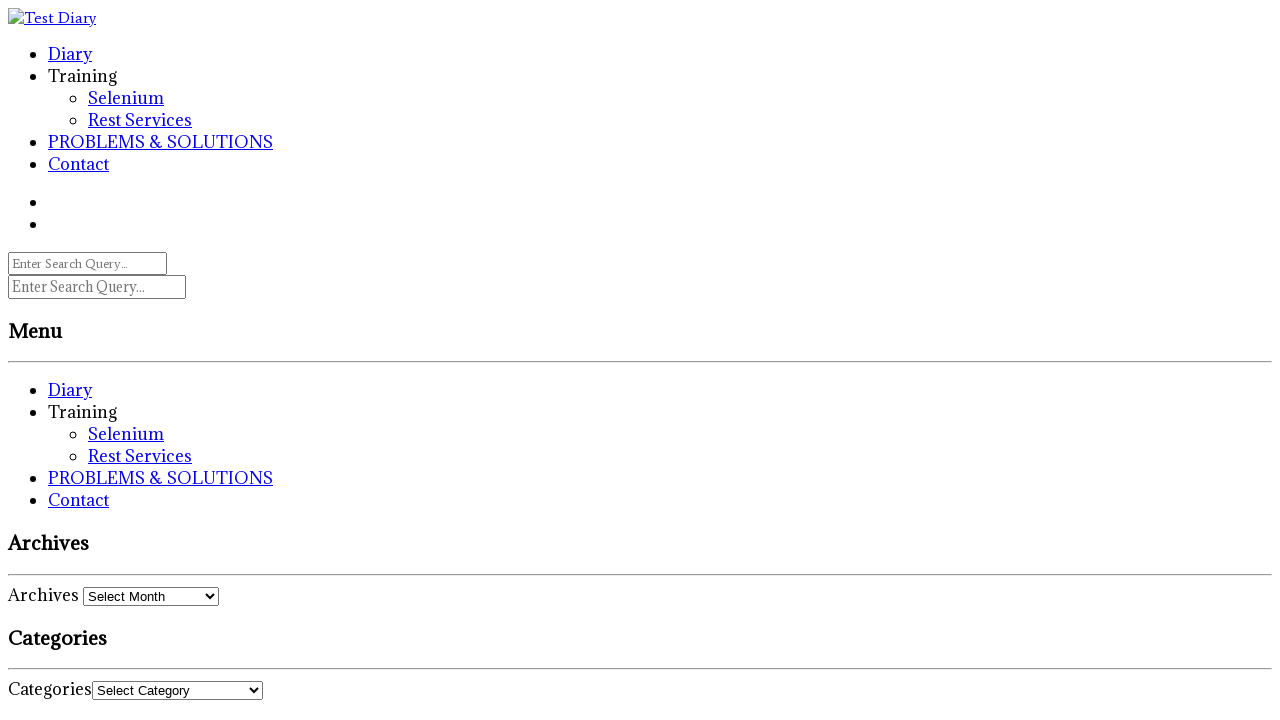

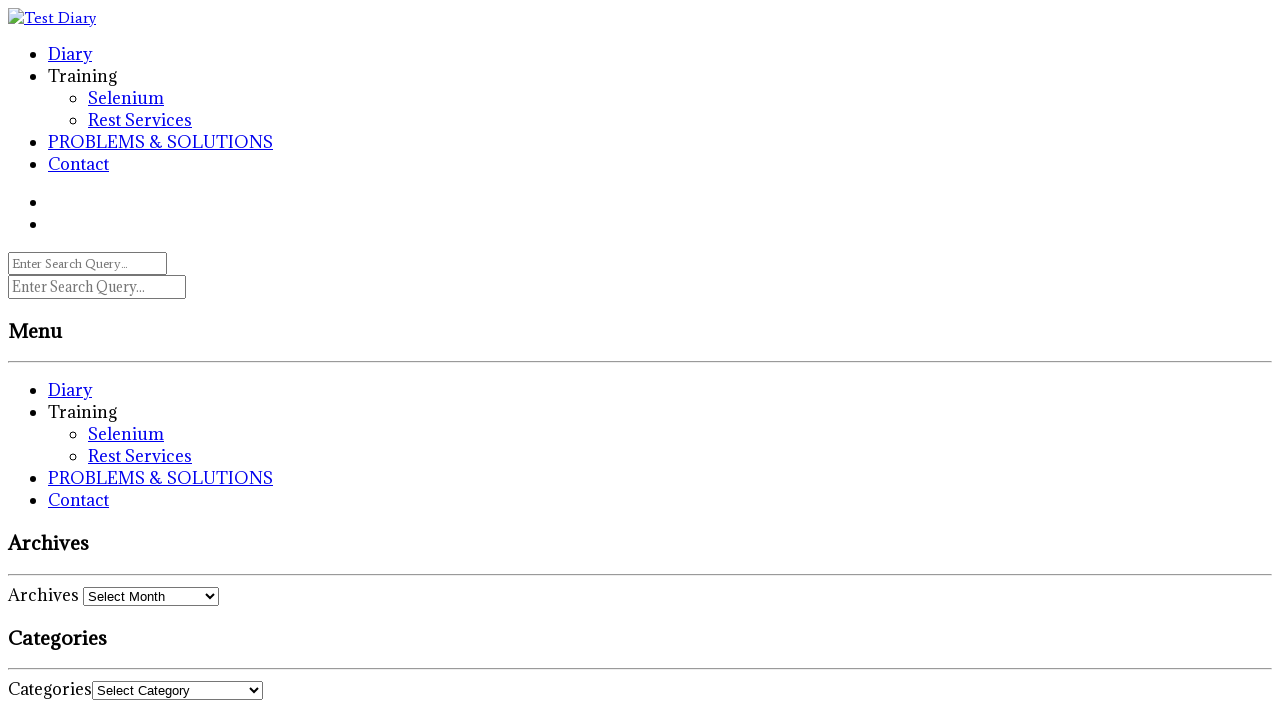